Tests horizontal scrolling functionality by scrolling left on a dashboard page using JavaScript execution

Starting URL: https://dashboards.handmadeinteractive.com/jasonlove/

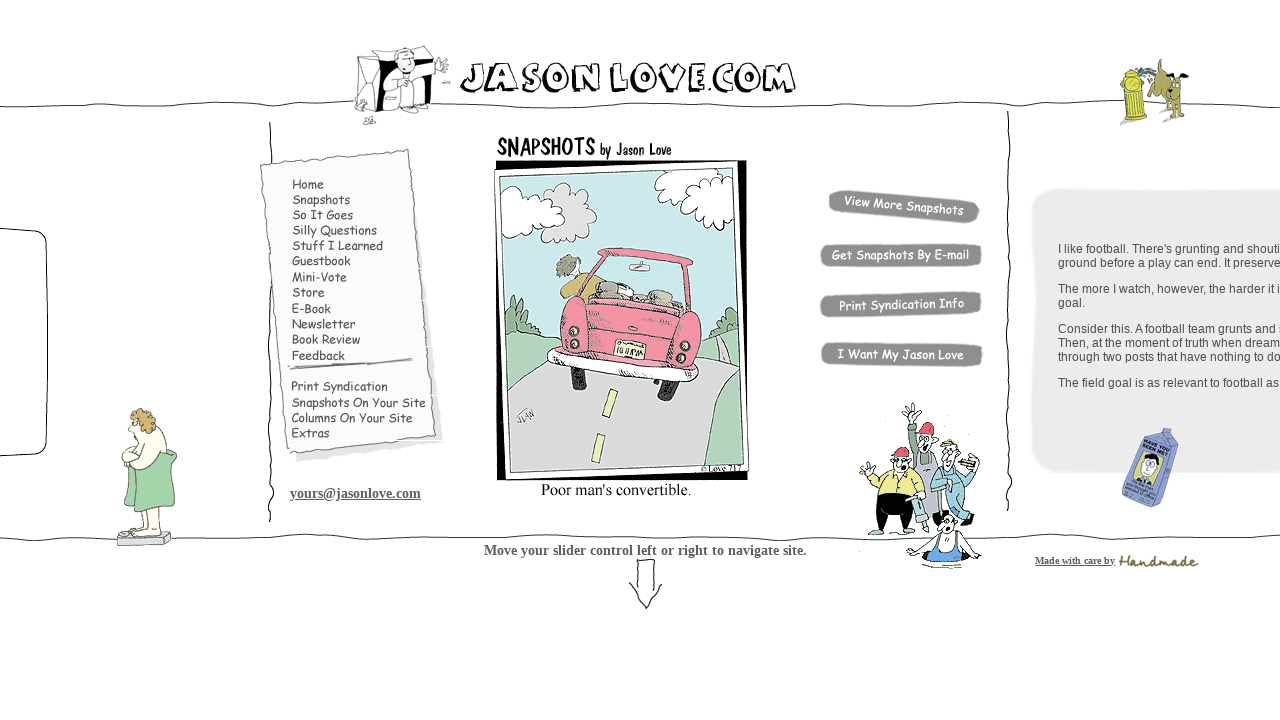

Navigated to dashboard URL
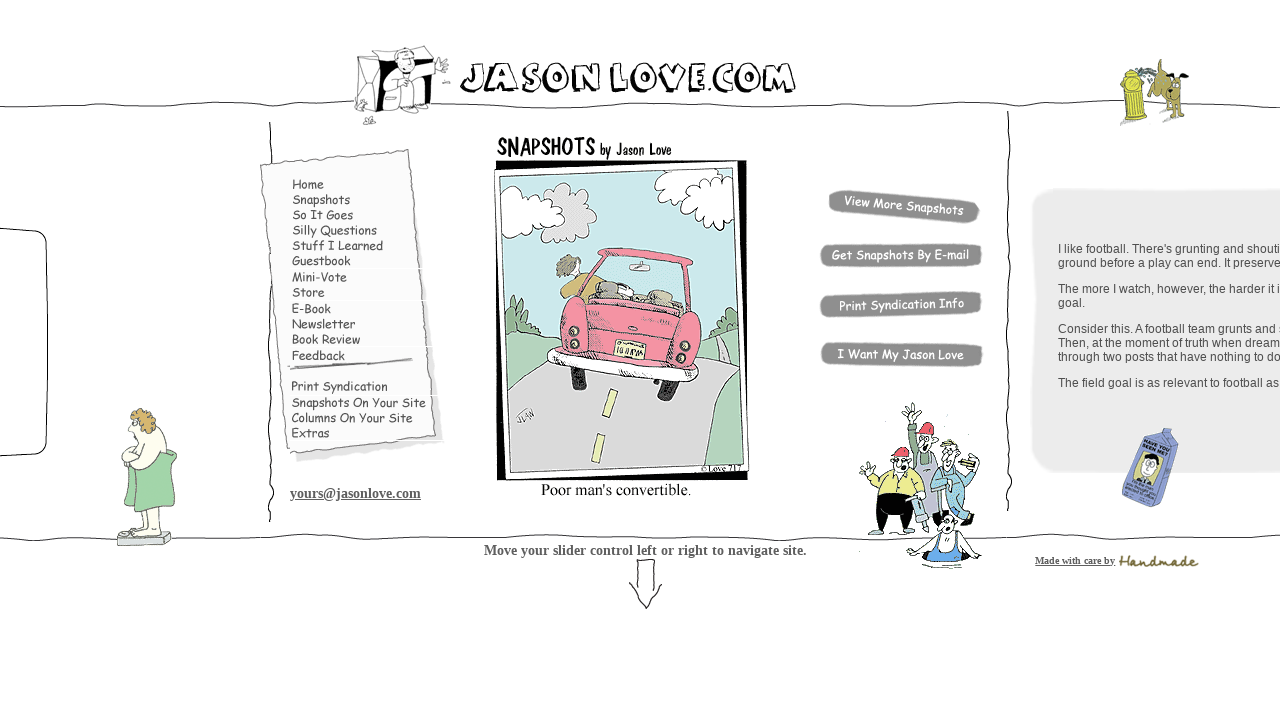

Scrolled left on dashboard page using JavaScript
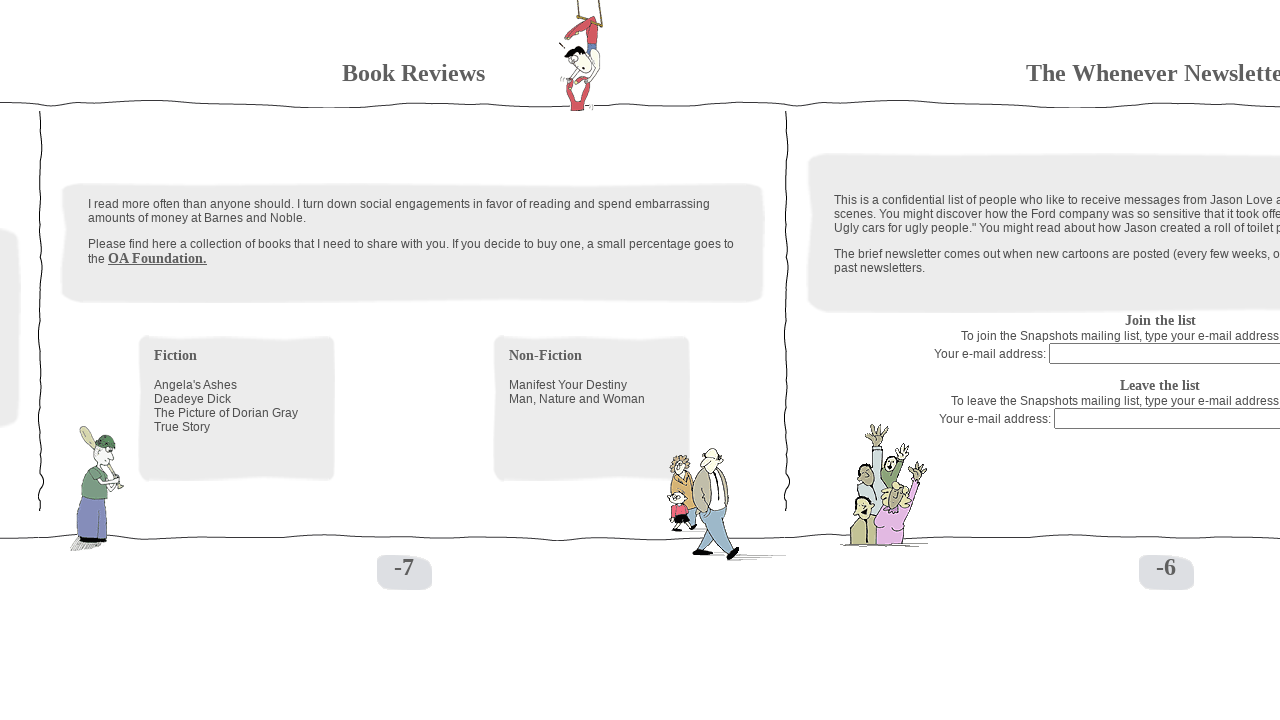

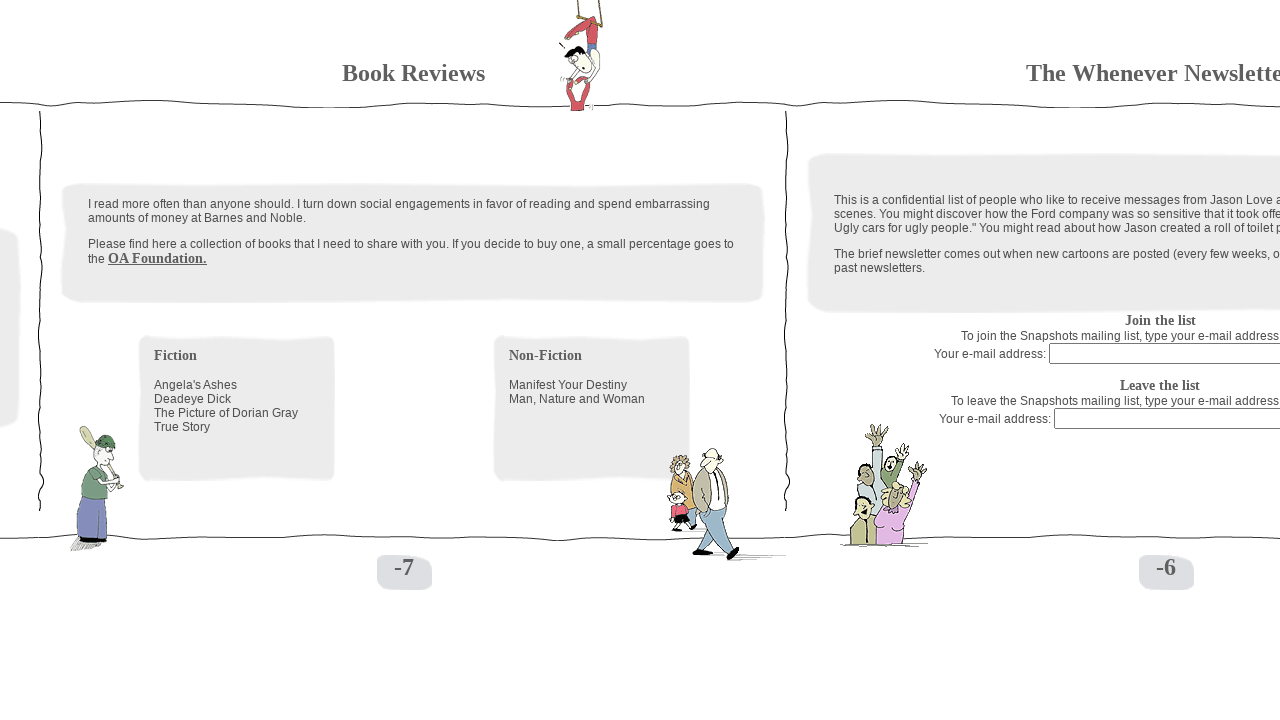